Tests window switching functionality by navigating to W3Schools, clicking a button inside an iframe that opens a new window, and switching between the windows

Starting URL: https://www.w3schools.com/jsref/tryit.asp?filename=tryjsref_win_open

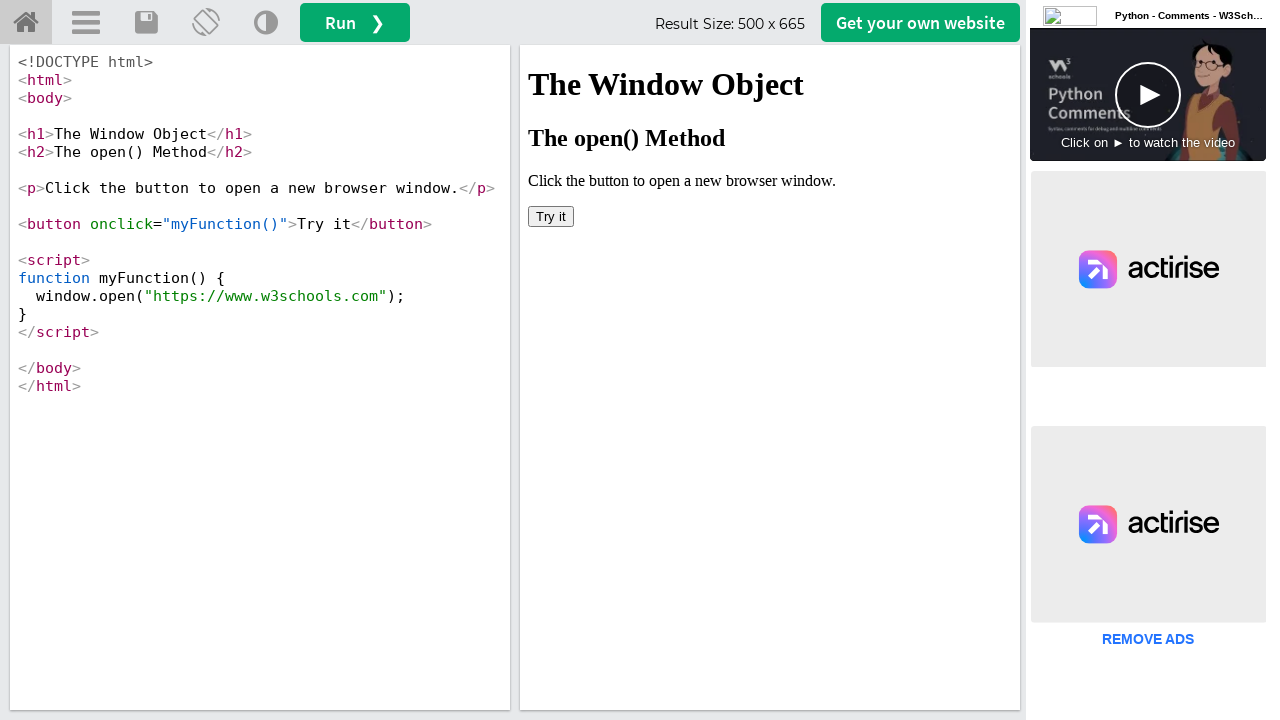

Set viewport to 1920x1080
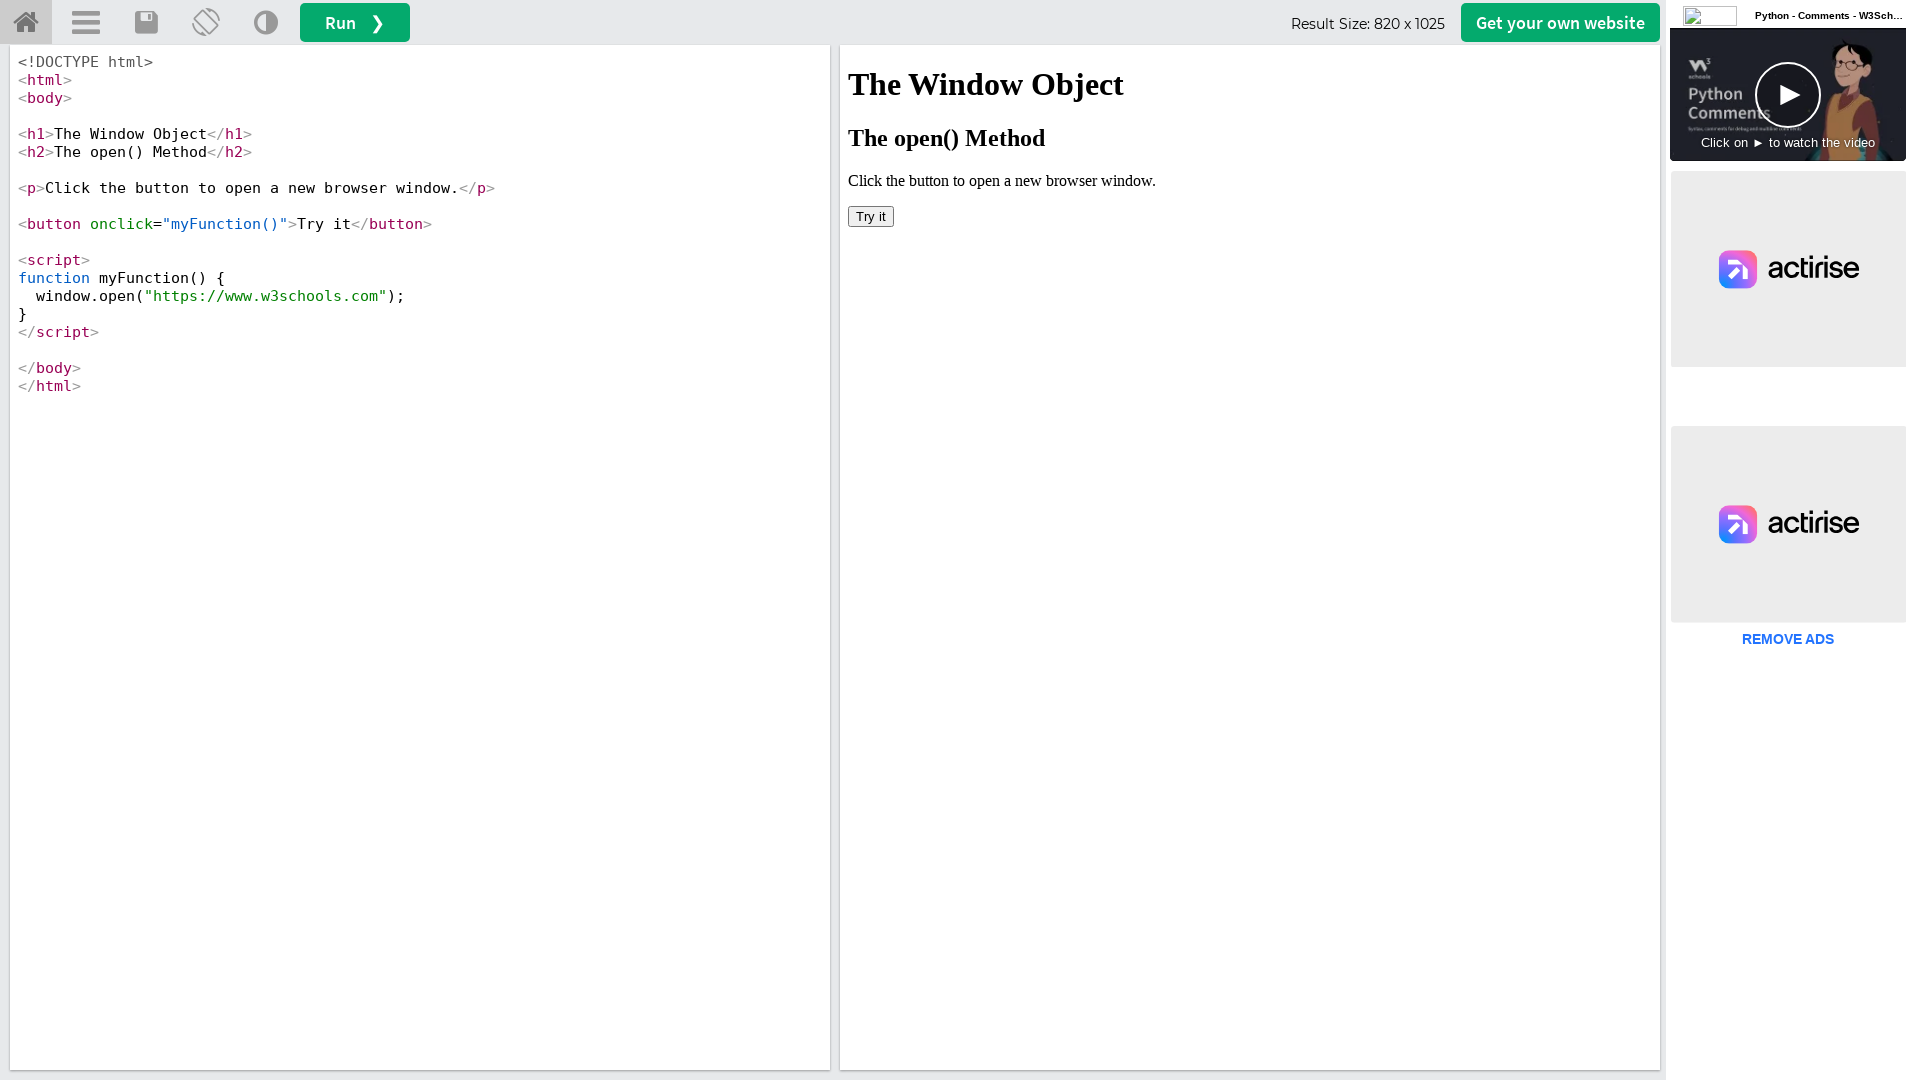

Located iframe with id 'iframeResult'
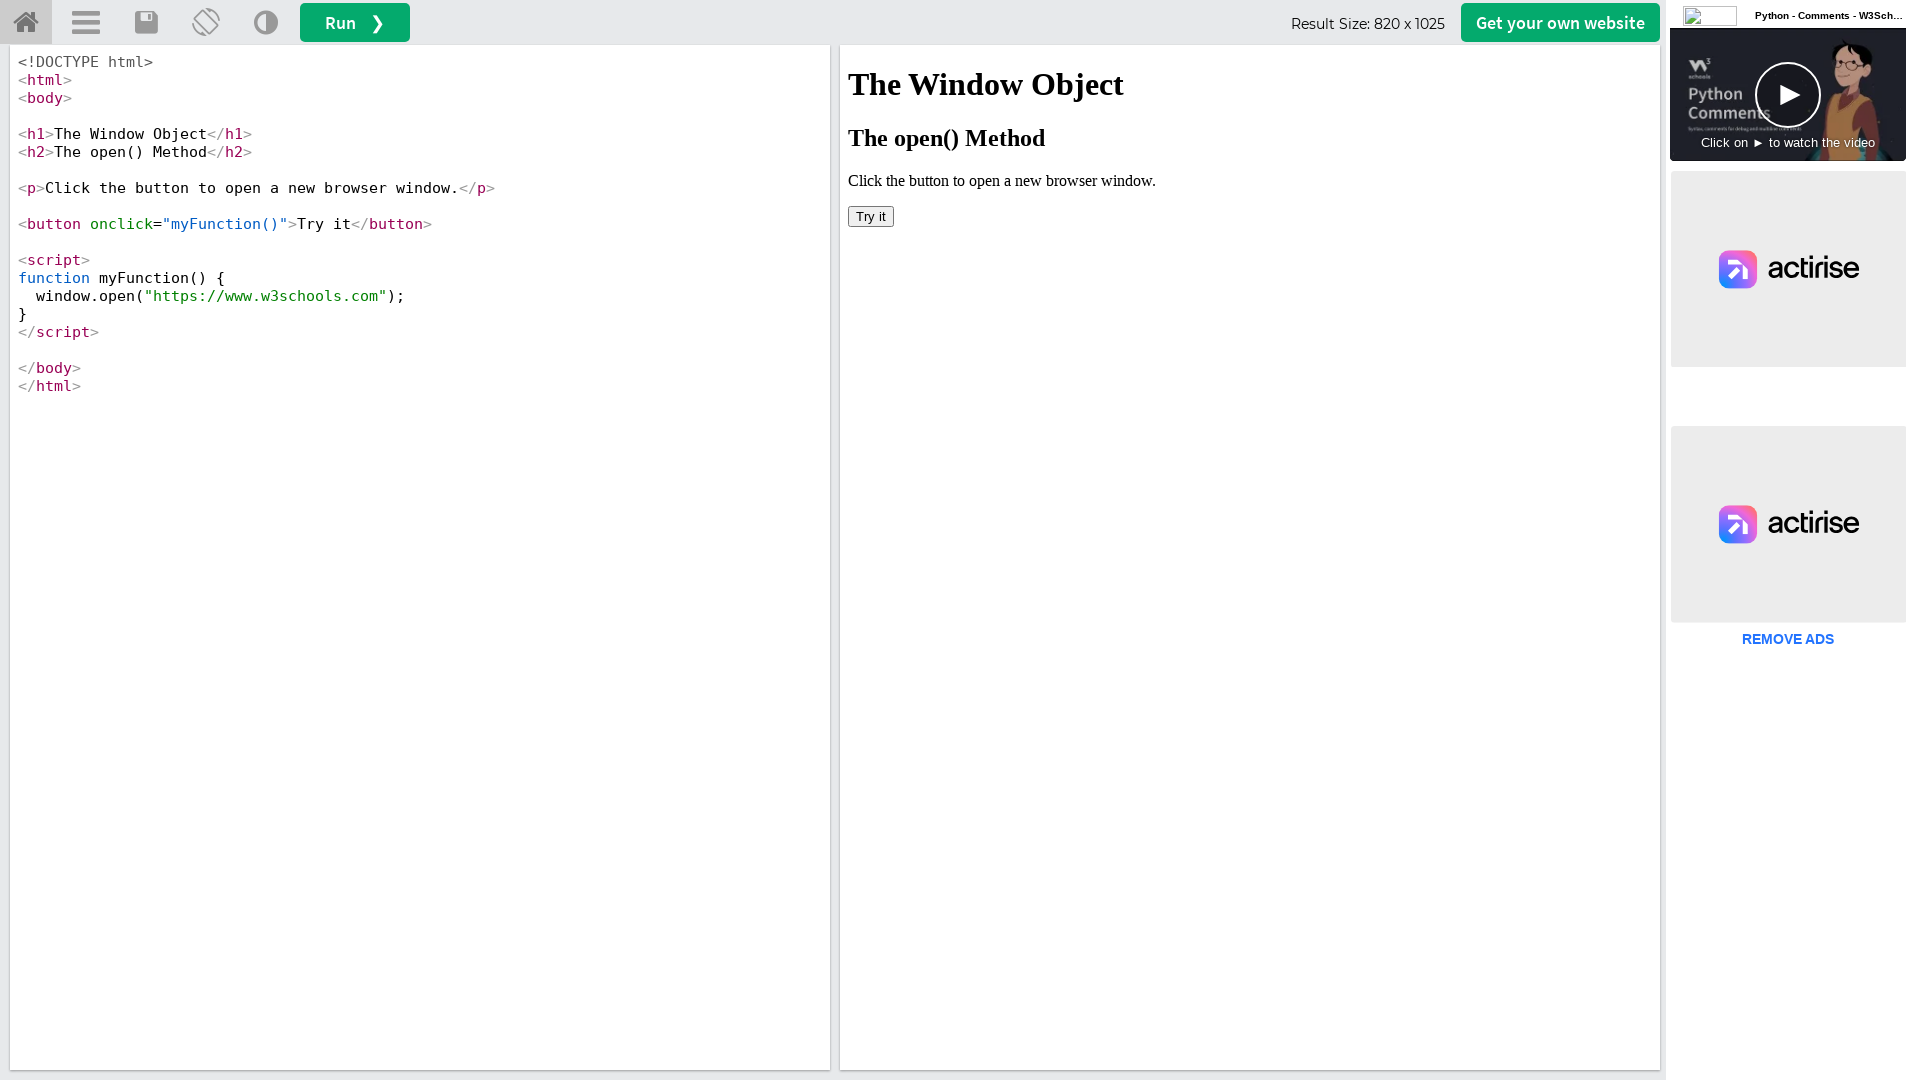

Clicked button inside iframe to open new window at (871, 216) on #iframeResult >> internal:control=enter-frame >> body > button
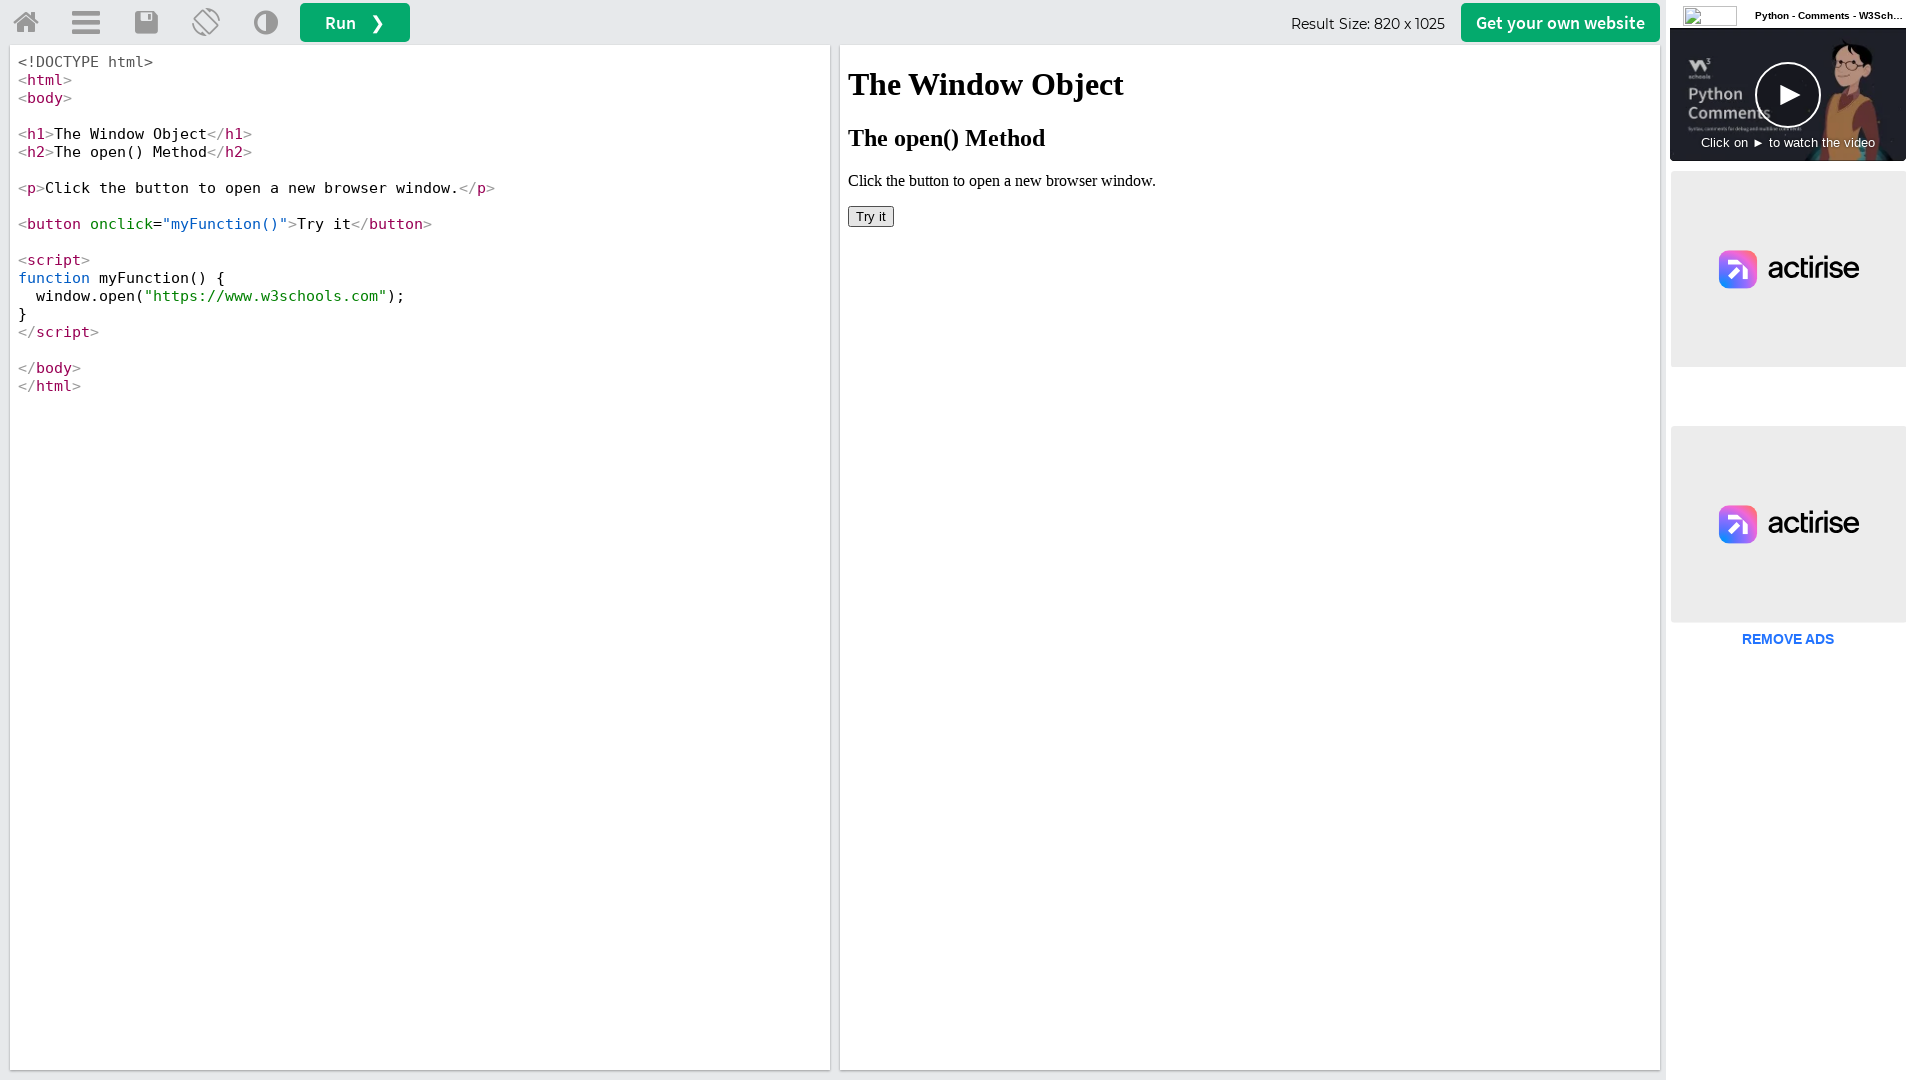

Captured newly opened popup window
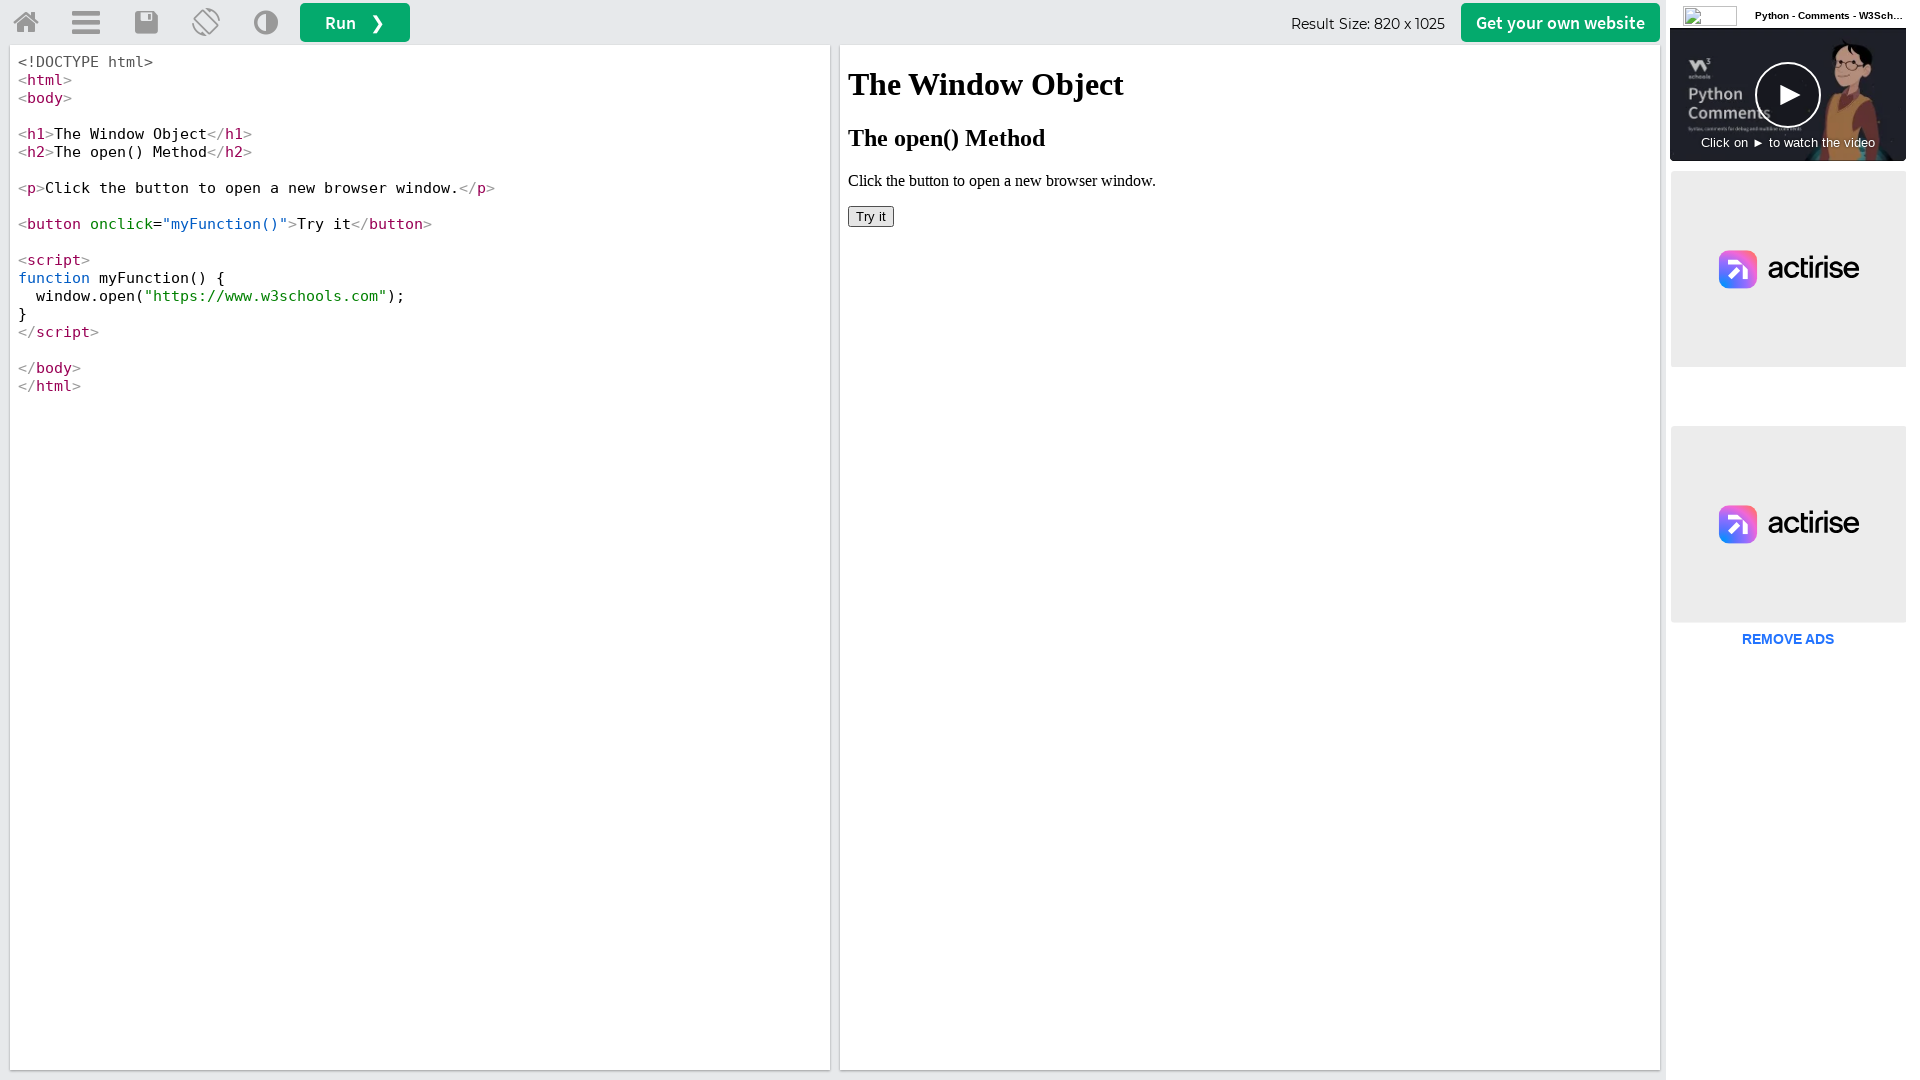

Popup window finished loading
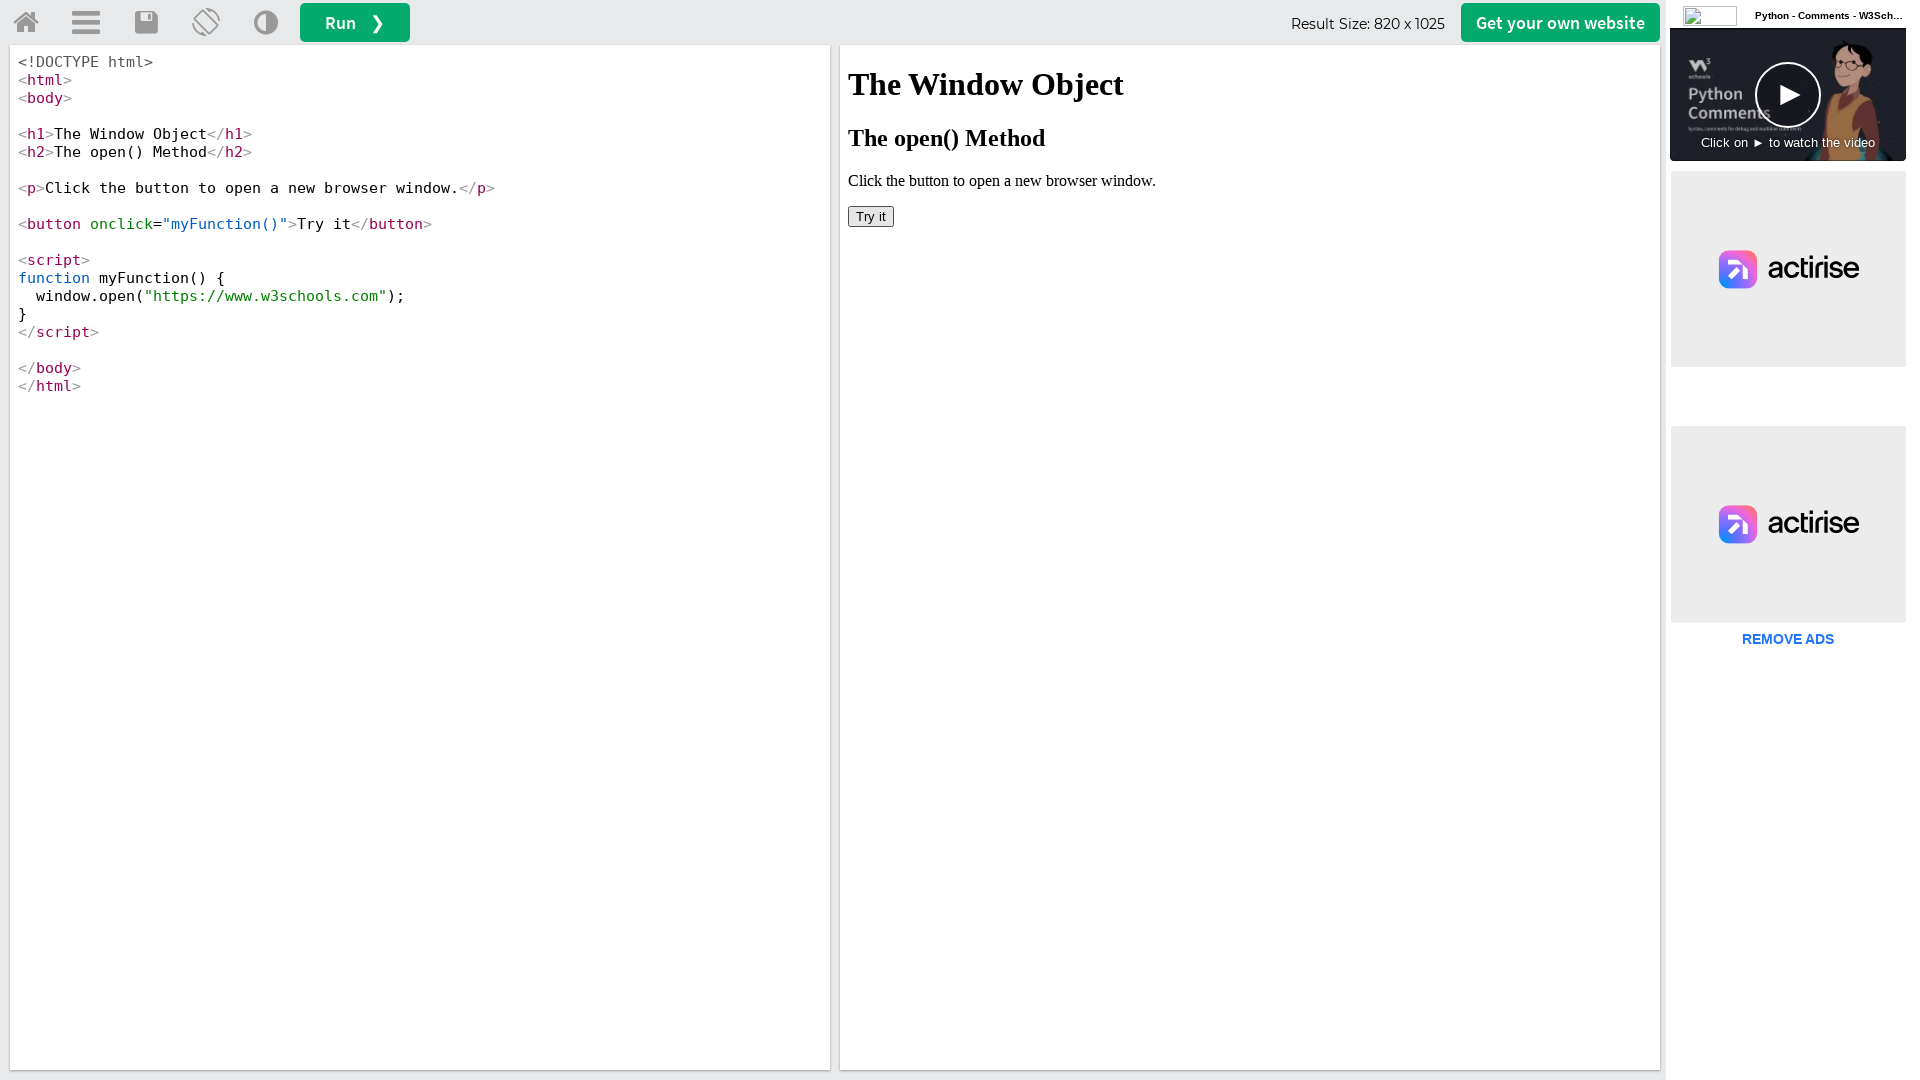

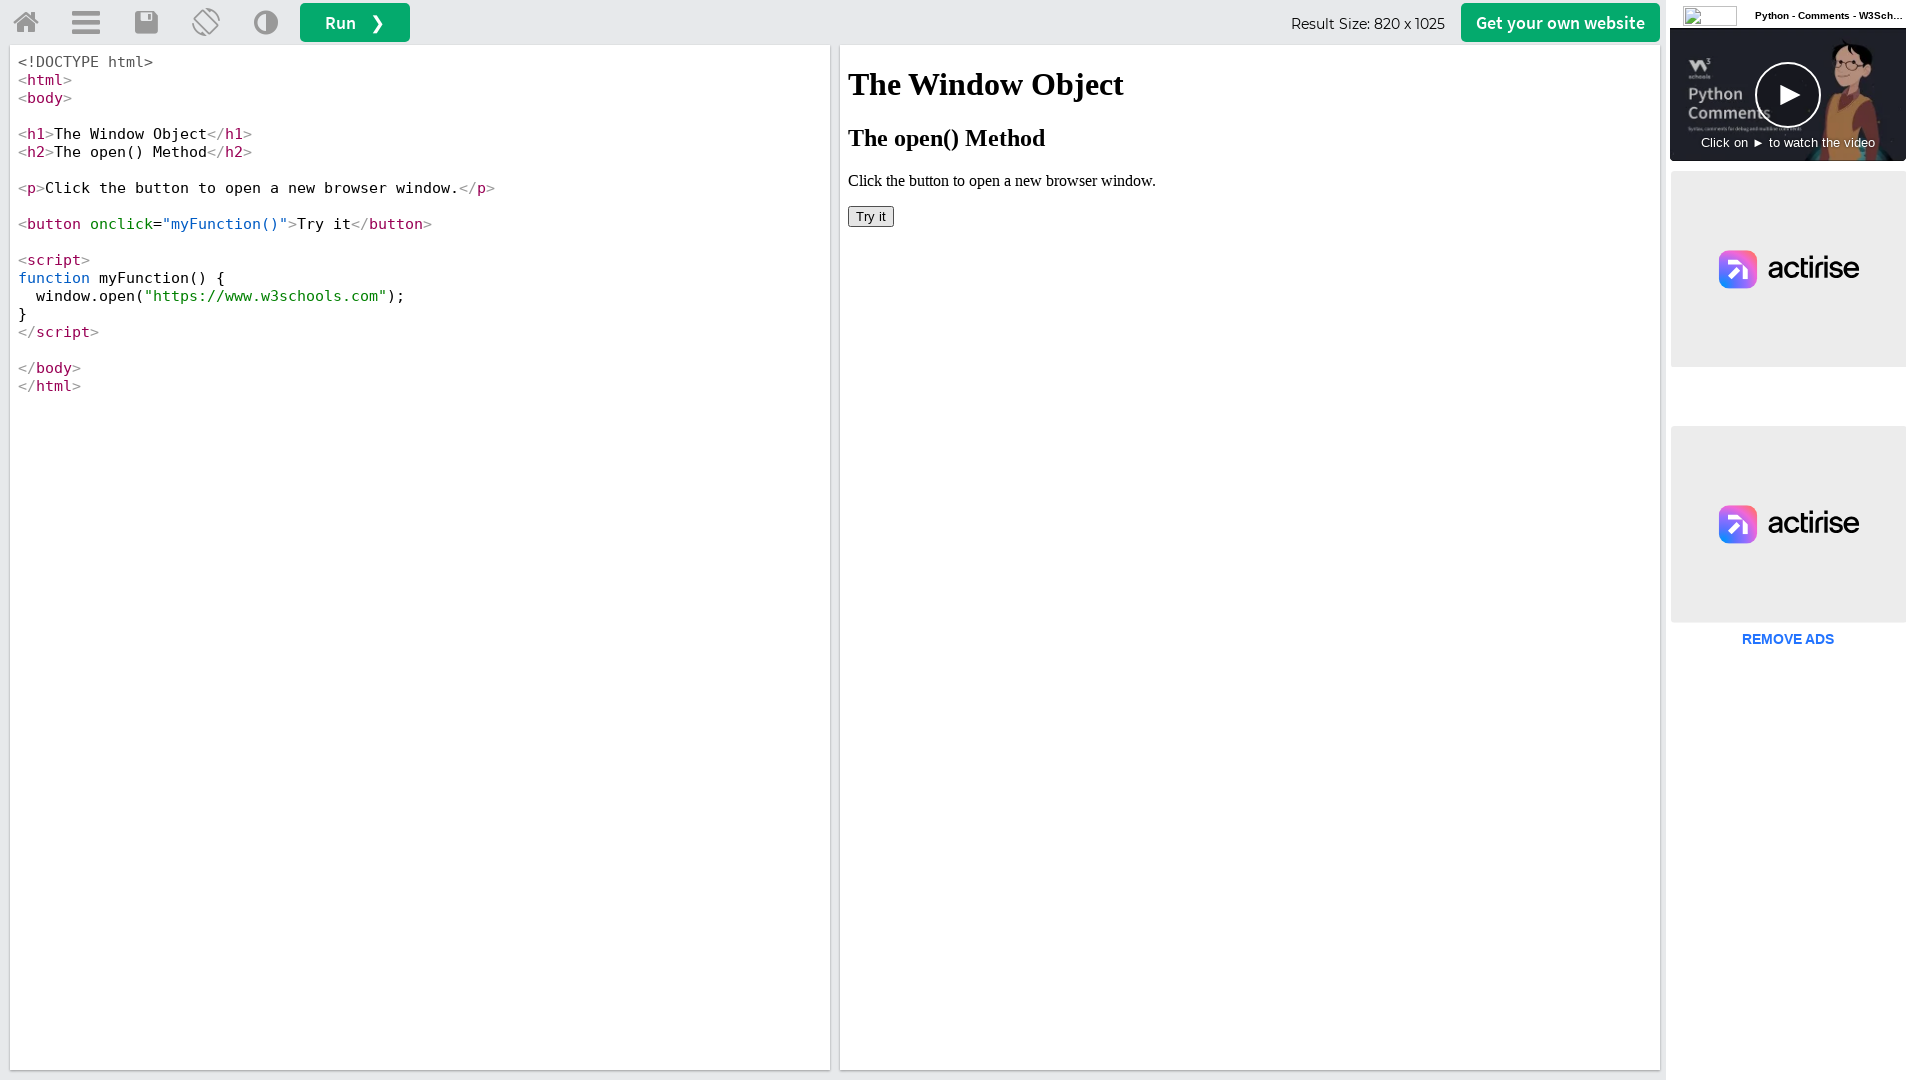